Navigates to a nested frames demo page and switches through multiple frame levels to access content in the middle frame

Starting URL: https://the-internet.herokuapp.com/

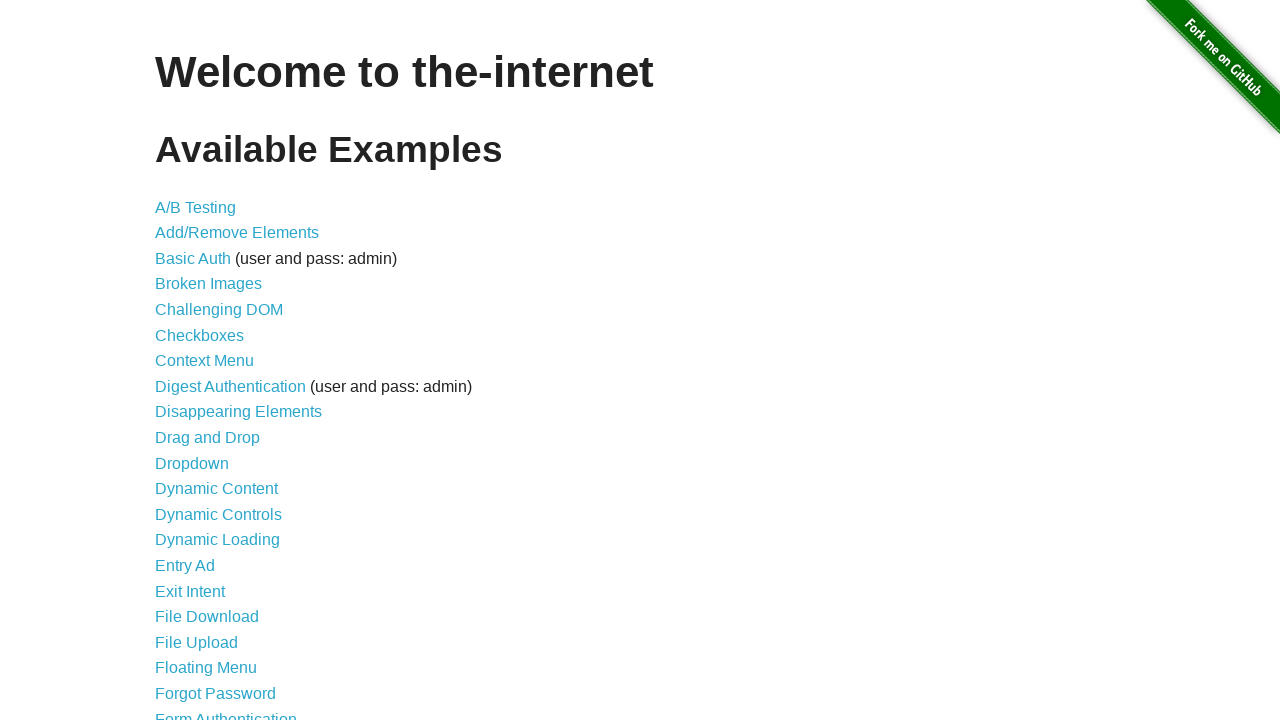

Clicked on Nested Frames link at (210, 395) on xpath=//a[text()='Nested Frames']
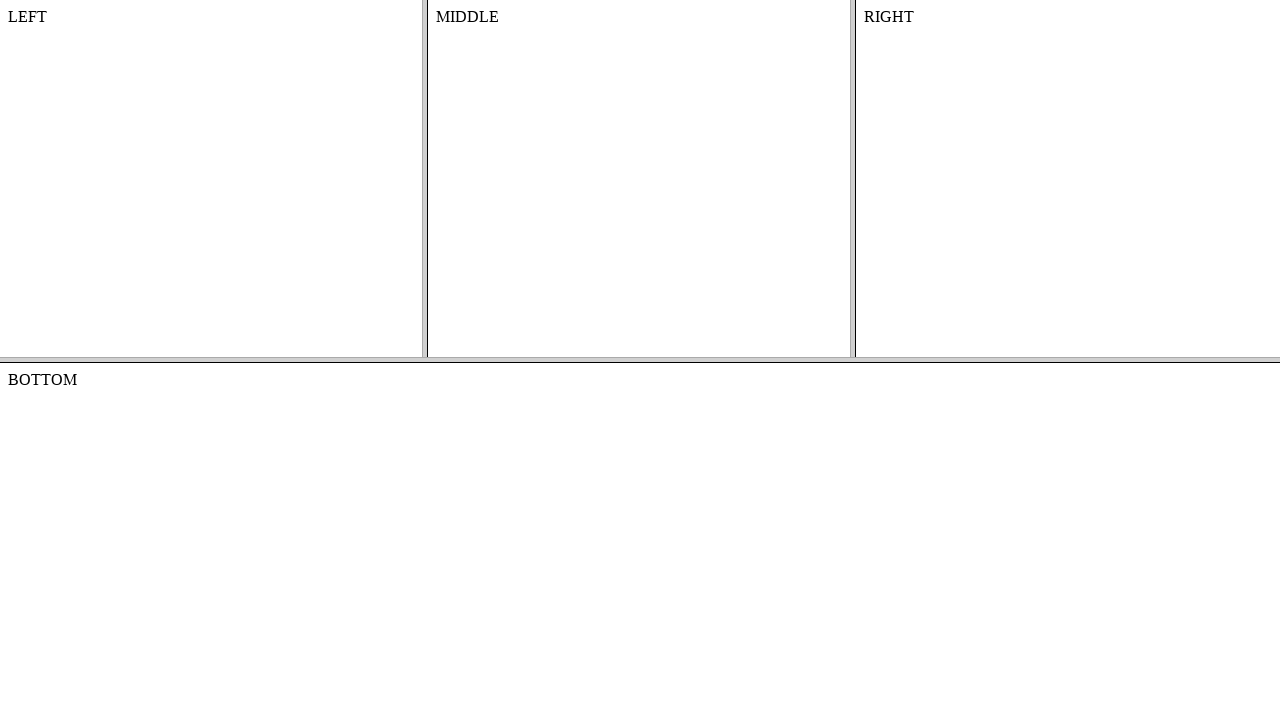

Waited 2000ms for frames to load
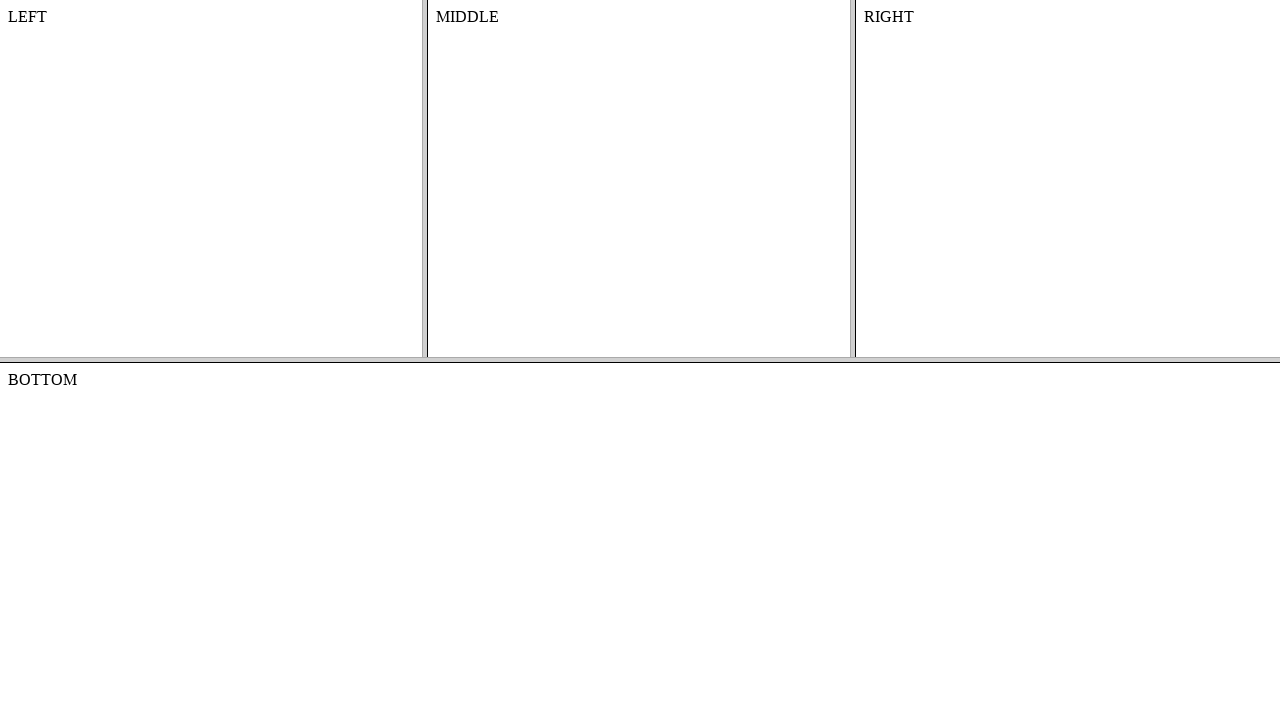

Located top frame element
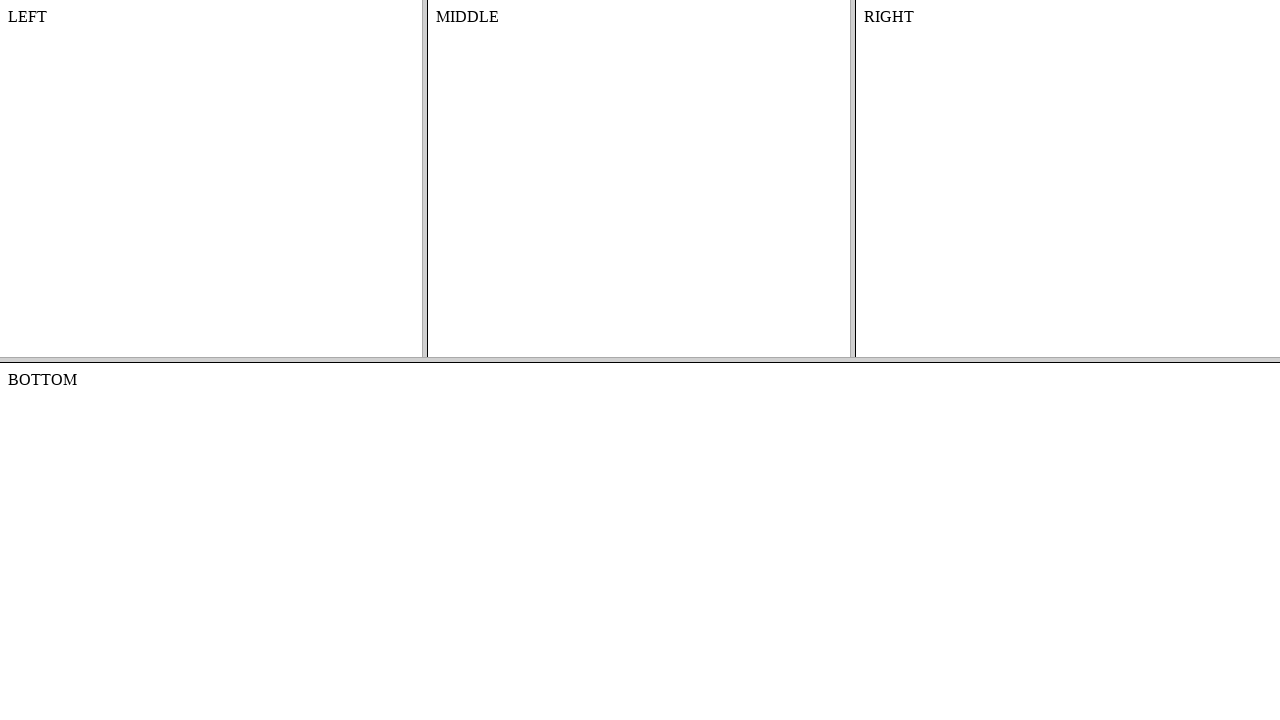

Located middle frame within top frame
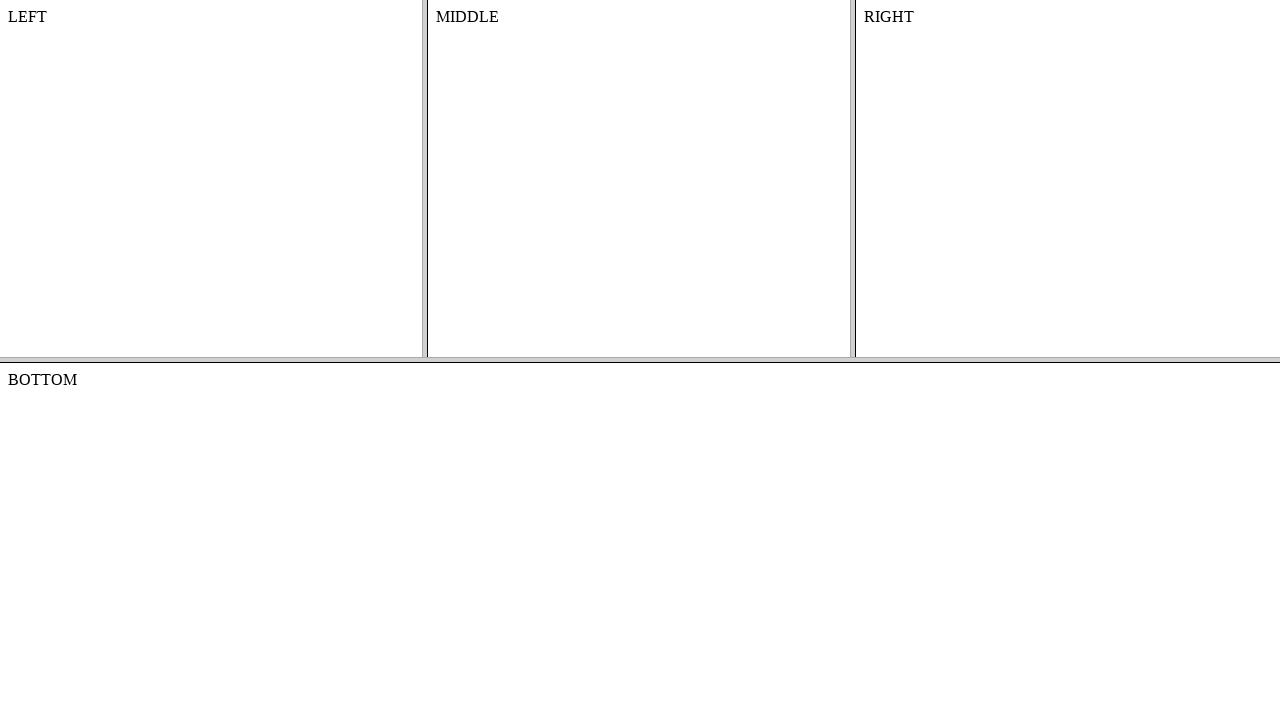

Retrieved text content from middle frame: MIDDLE
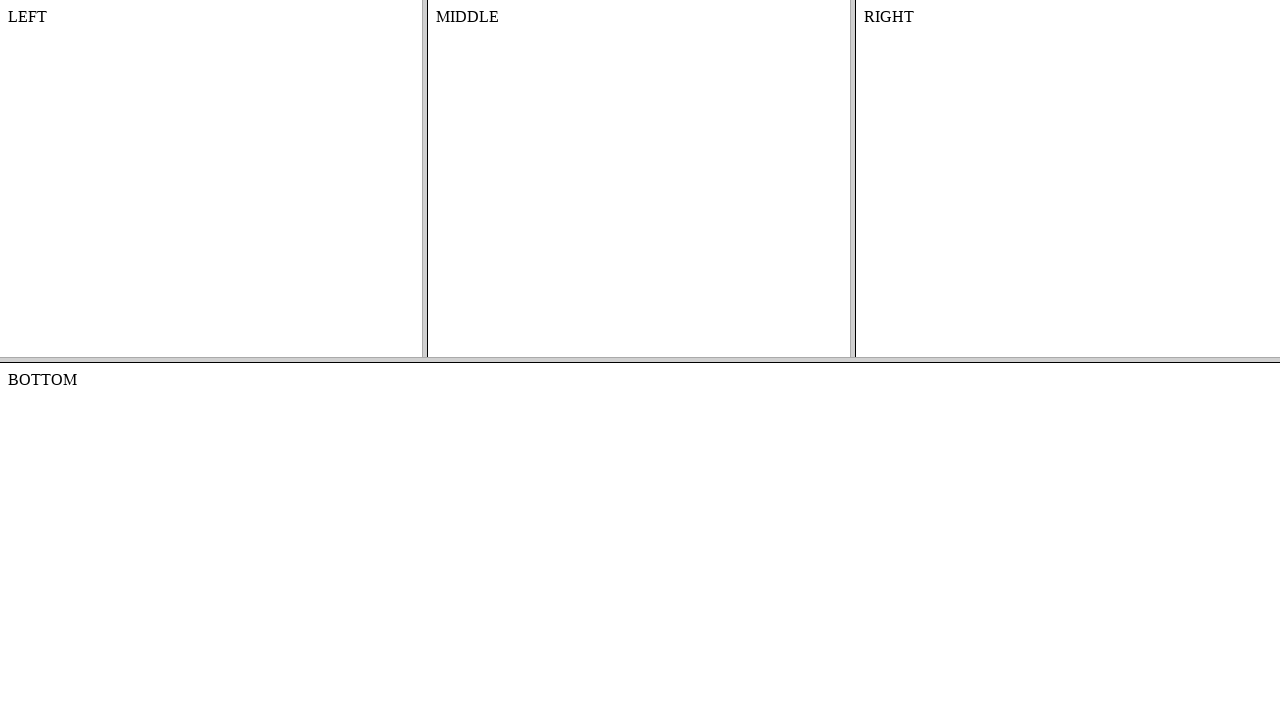

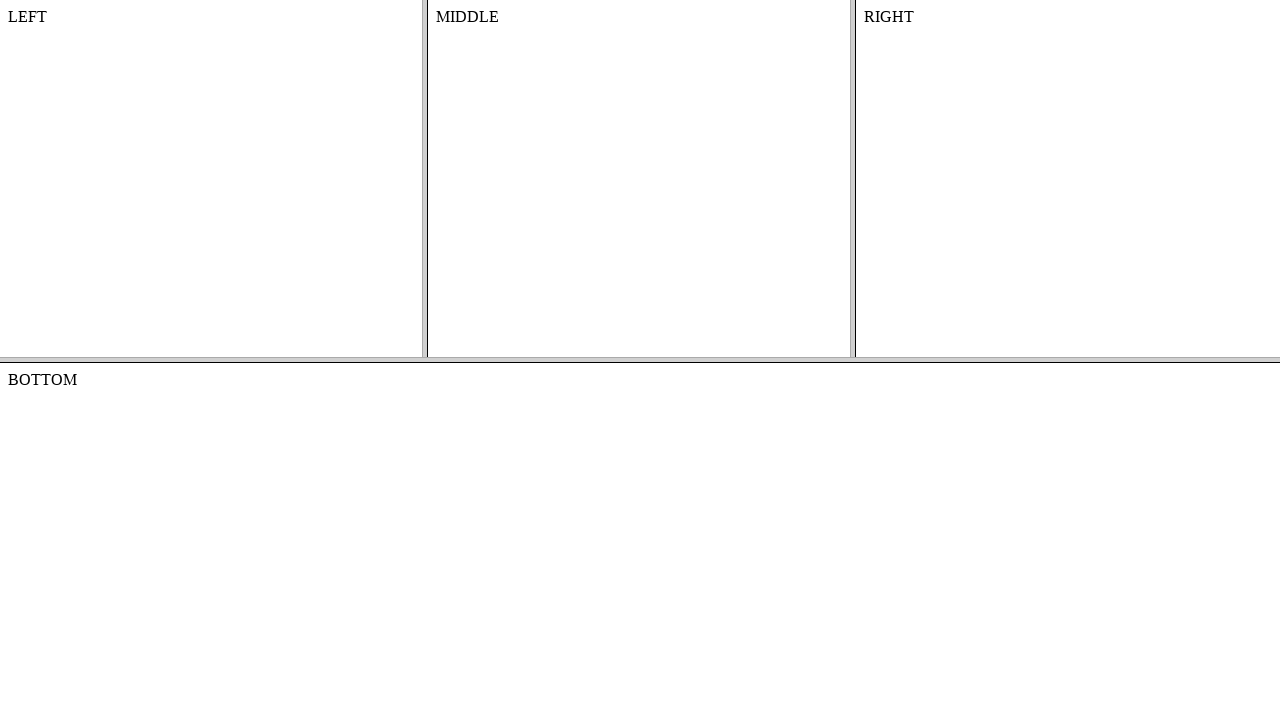